Tests double-click functionality on a div element

Starting URL: http://sahi.co.in/demo/clicks.htm

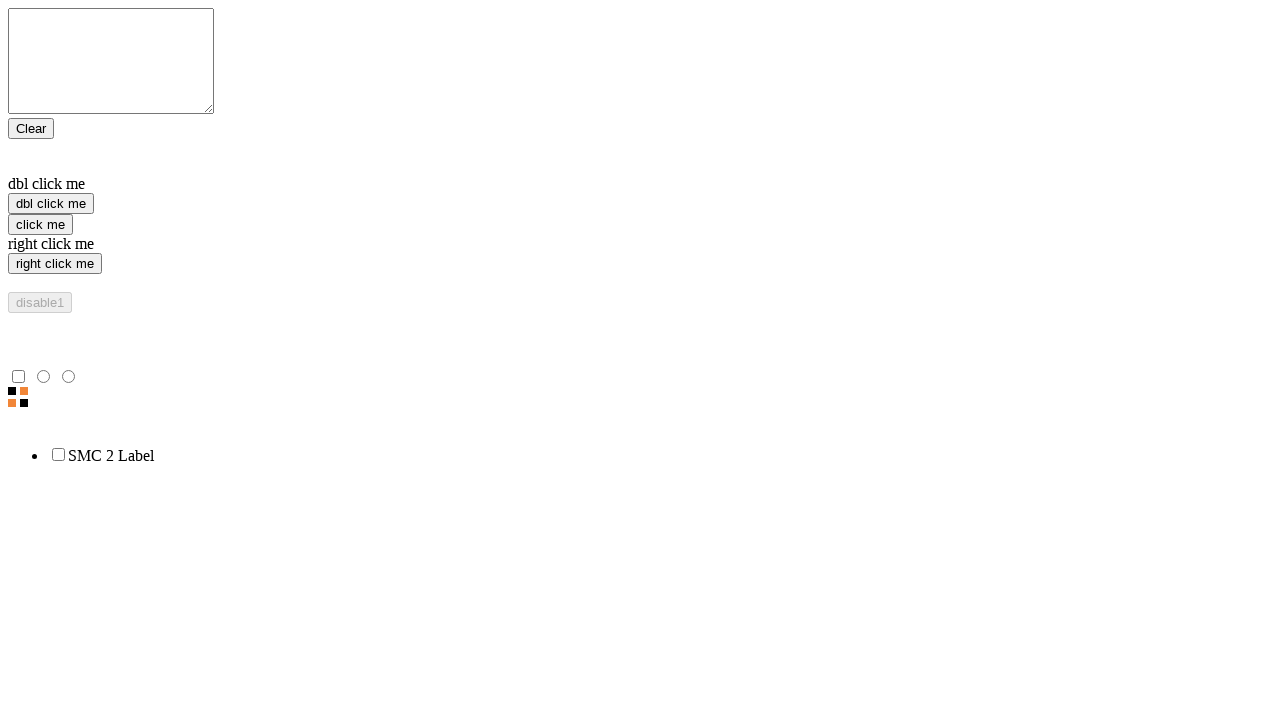

Navigated to clicks demo page
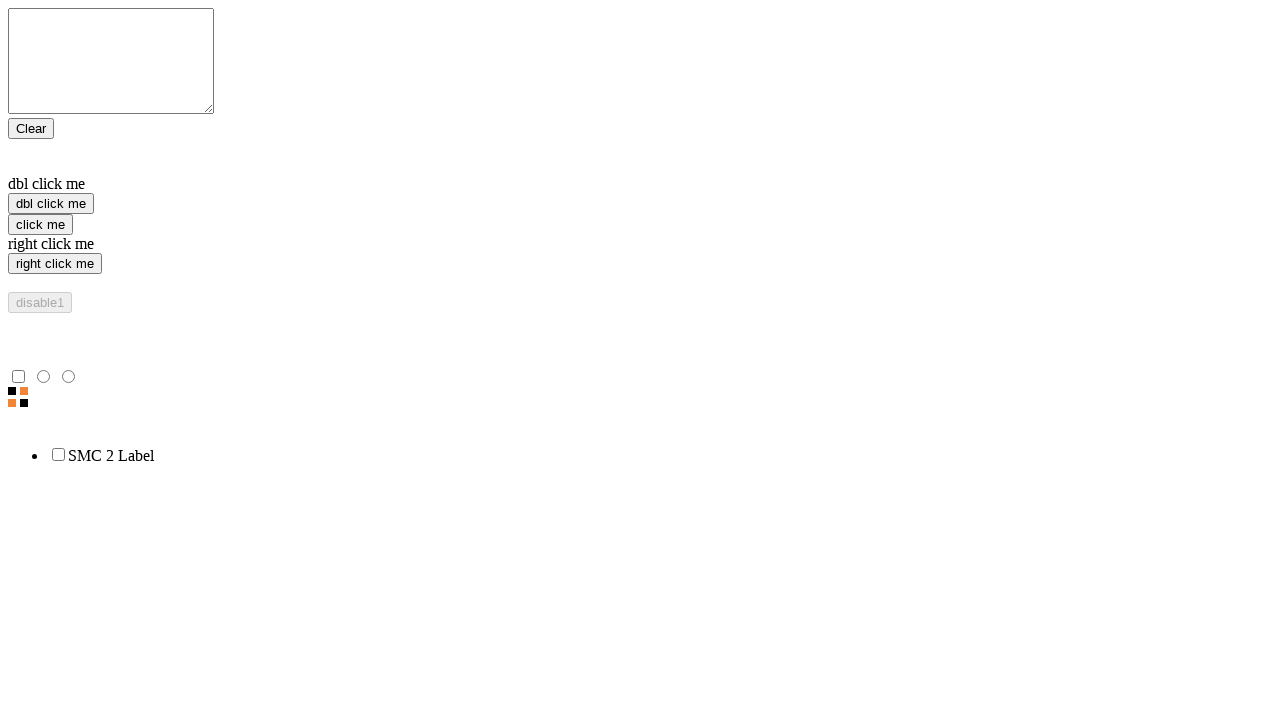

Double-clicked the 'dbl click me' div element at (640, 184) on text=dbl click me
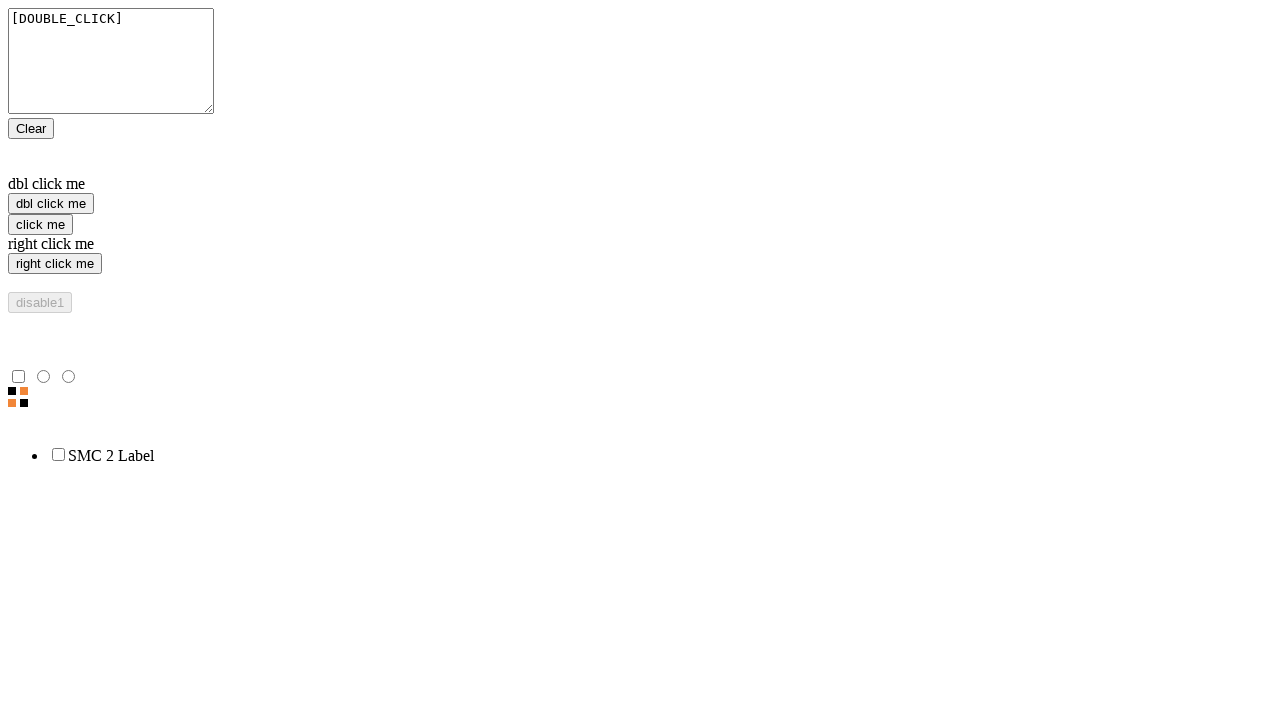

Clicked the Clear button at (31, 128) on text=Clear
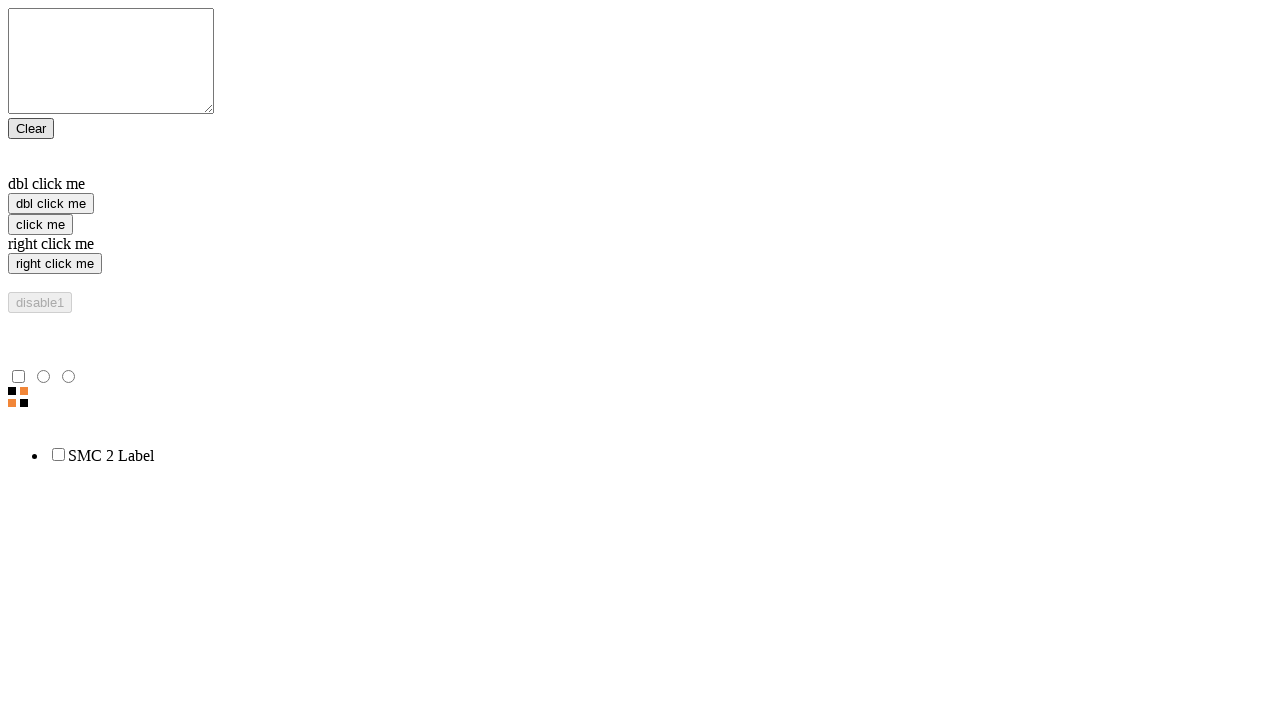

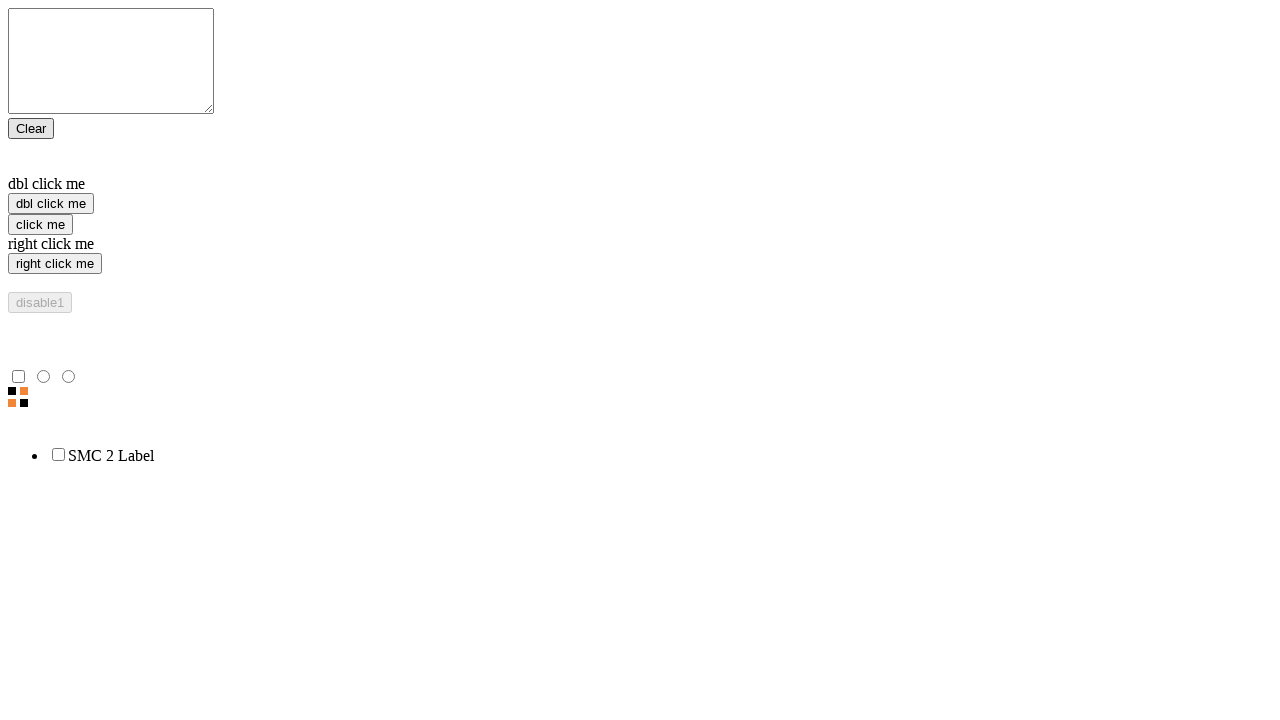